Tests the mortgage calculator by entering purchase price, down payment, expanding advanced options, and selecting a start month from dropdown

Starting URL: https://www.mlcalc.com

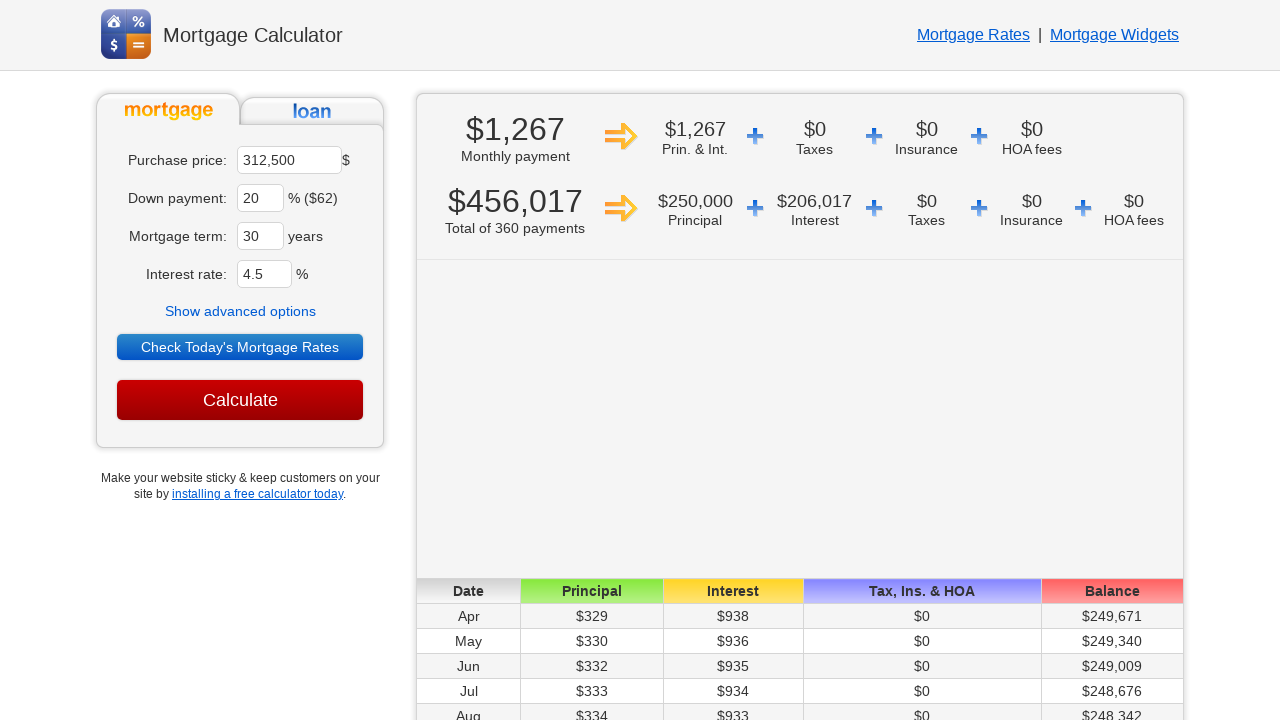

Cleared purchase price field on //*[@id='ma']
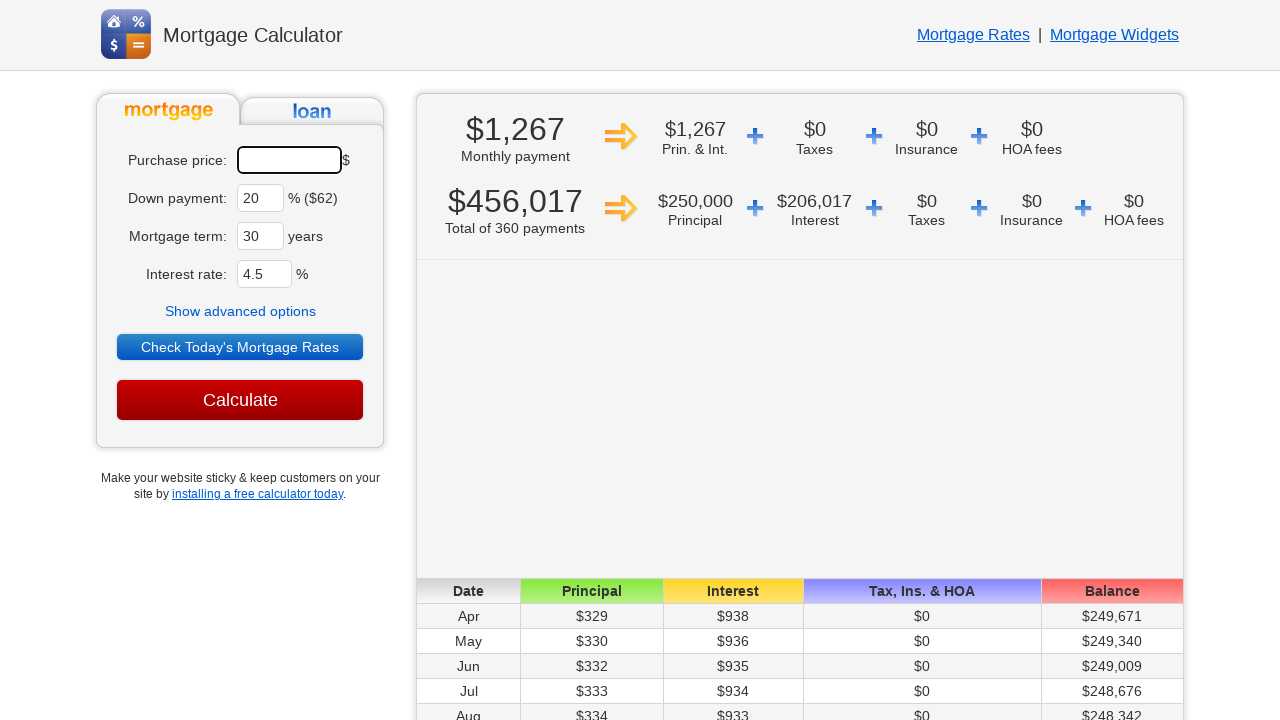

Entered purchase price of $350,000 on input#ma
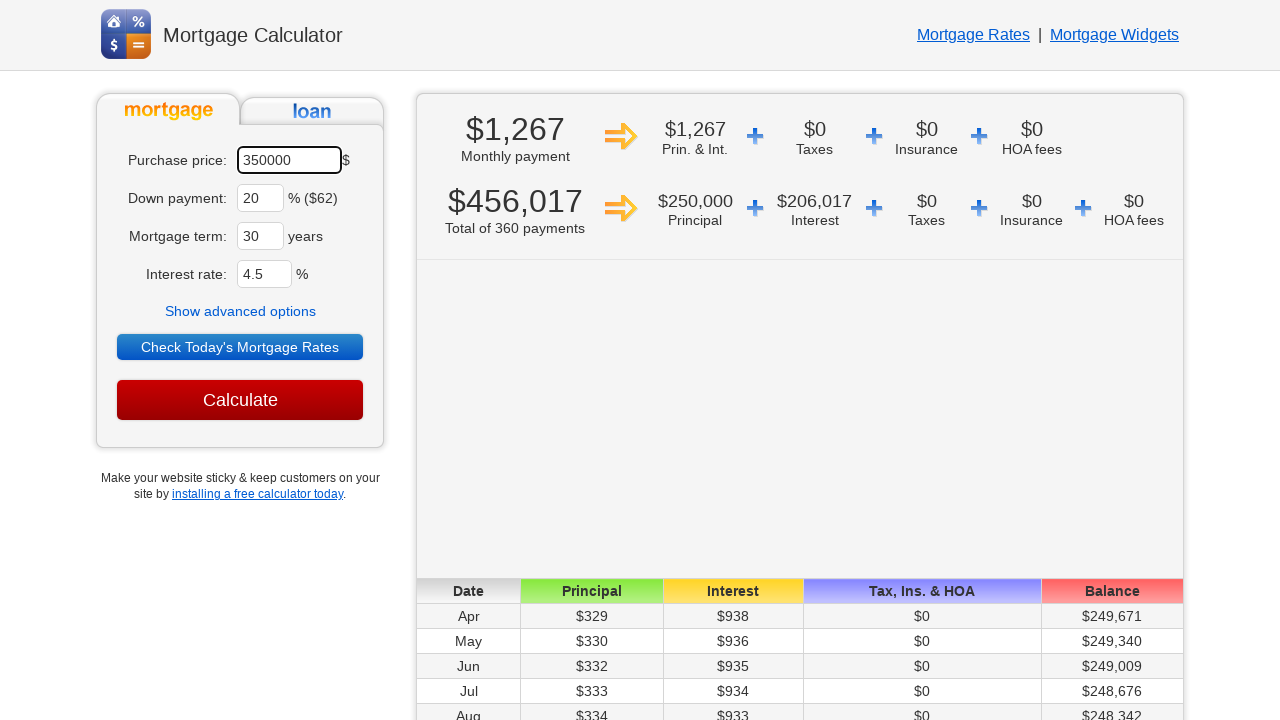

Cleared down payment field on input#dp
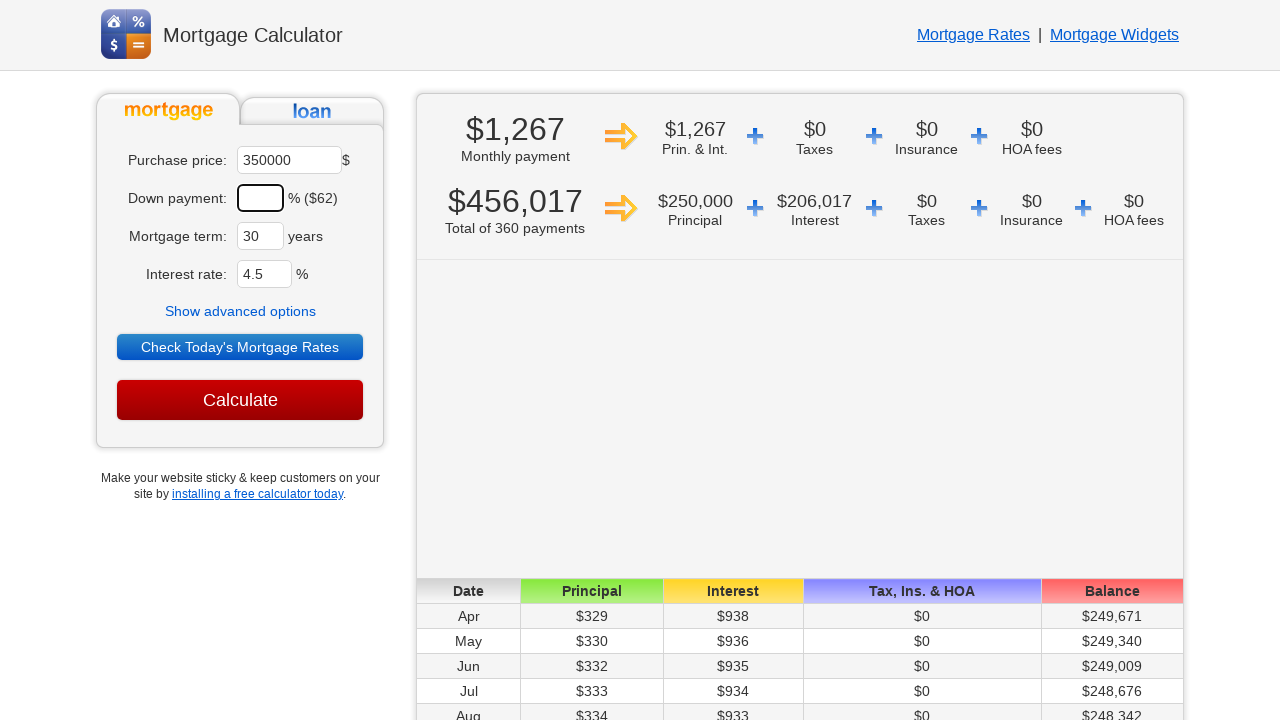

Entered down payment of 10% on input#dp
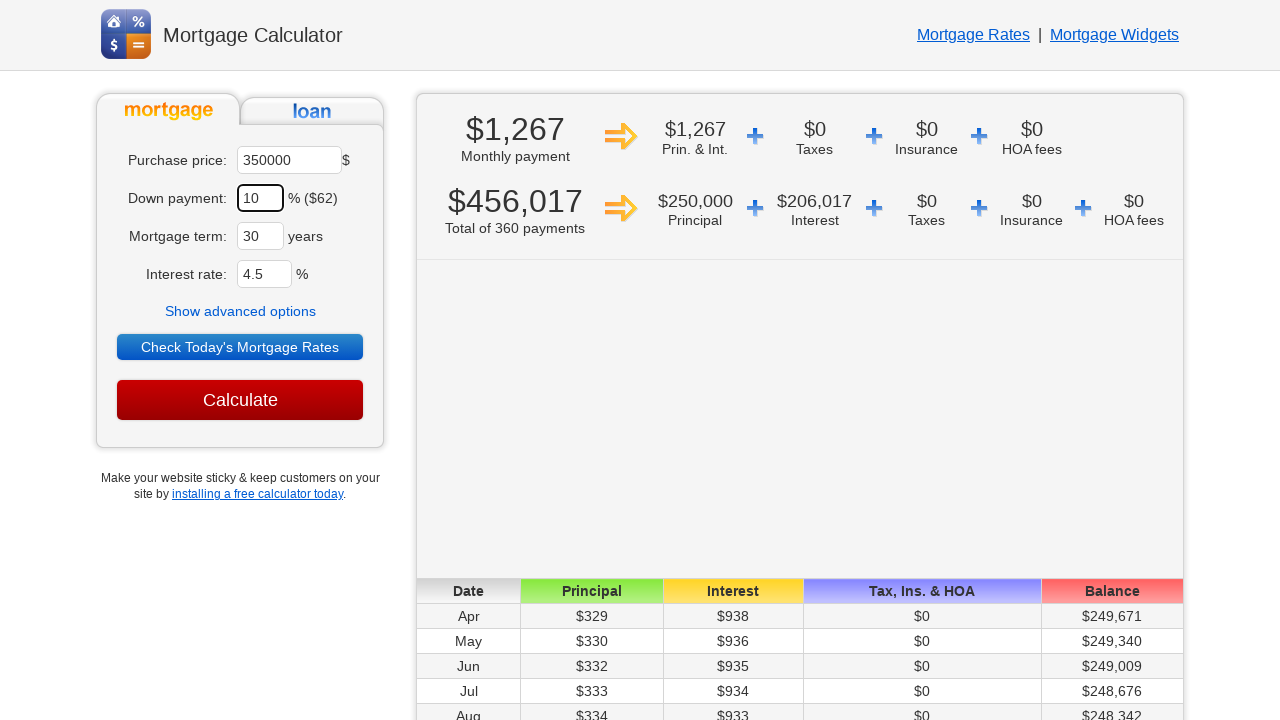

Clicked 'Show advanced options' to expand advanced settings at (240, 311) on text=Show advanced options
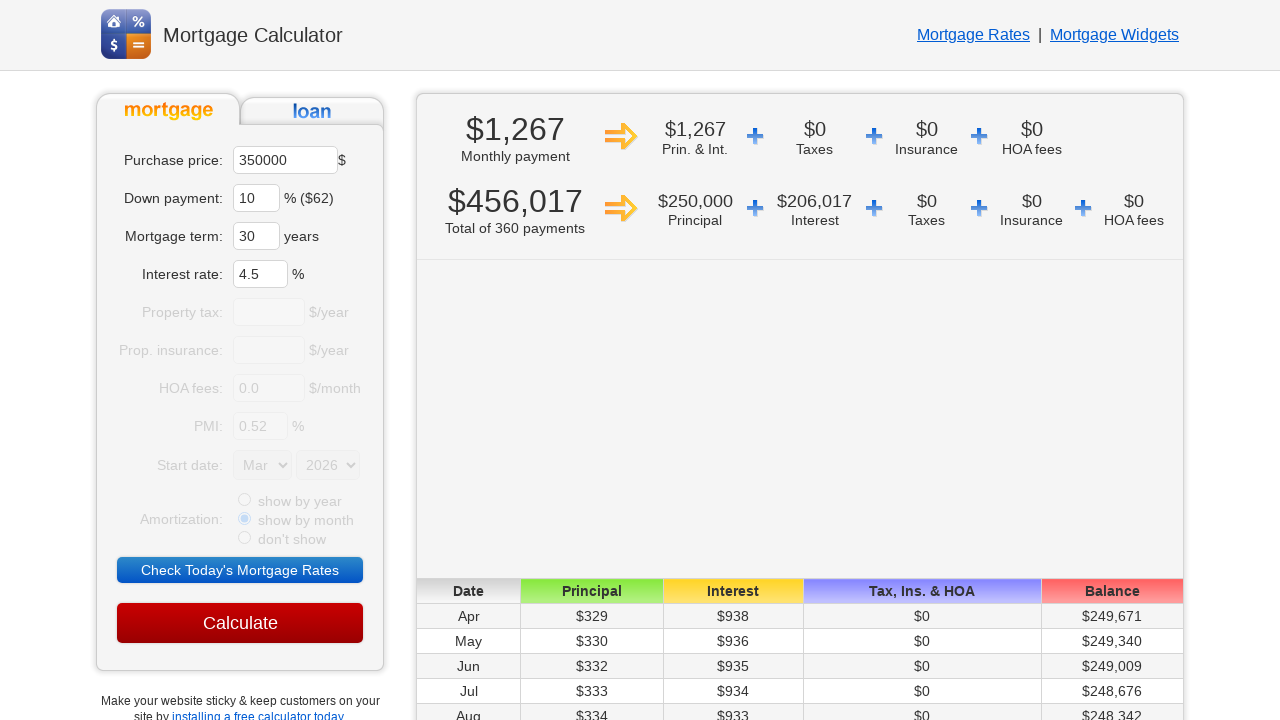

Selected June as the start month from dropdown on select[name='sm']
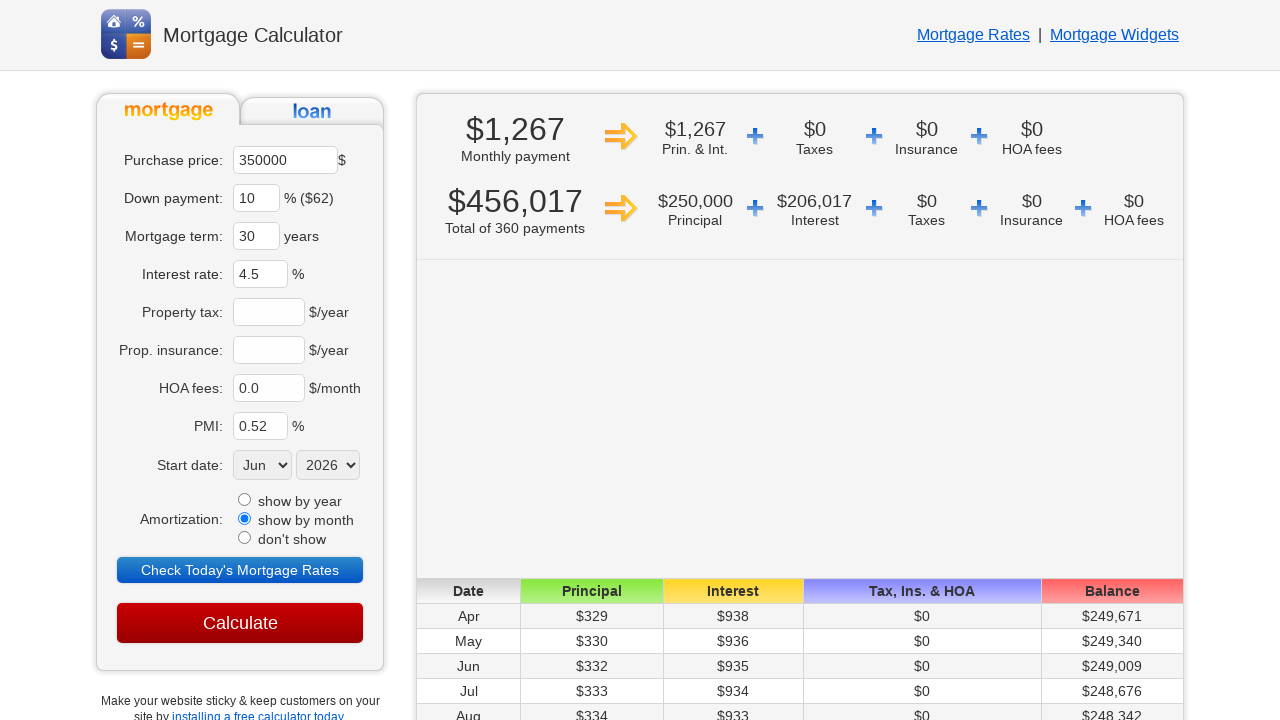

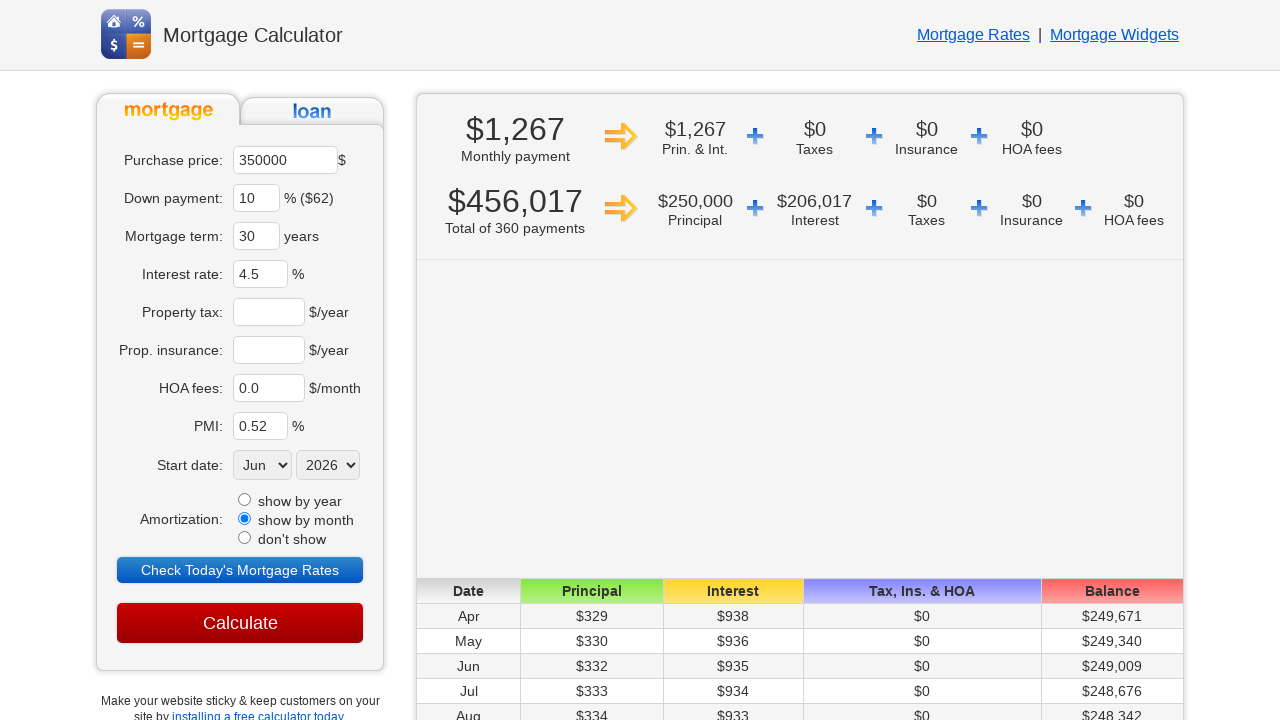